Tests checkbox functionality on a practice automation page by clicking a checkbox, verifying its selection state, clicking it again to deselect, and counting the total number of checkboxes on the page.

Starting URL: https://www.rahulshettyacademy.com/AutomationPractice/

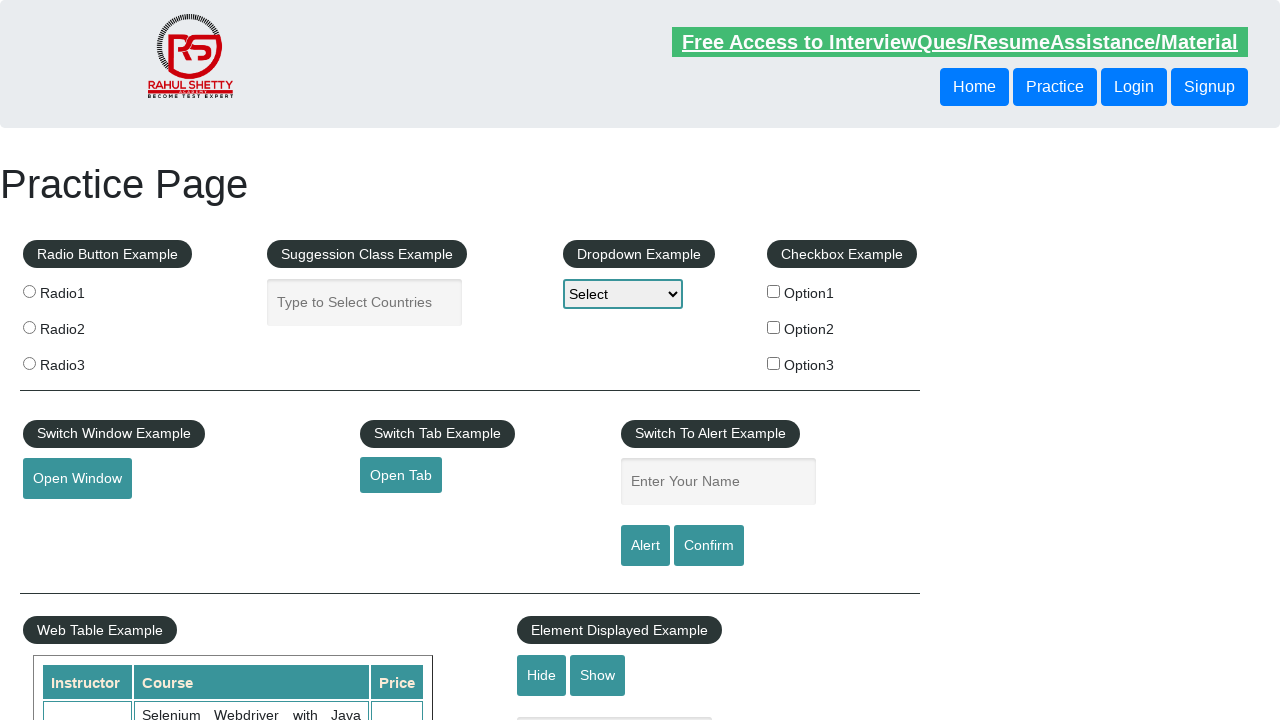

Navigated to Rahul Shetty Academy automation practice page
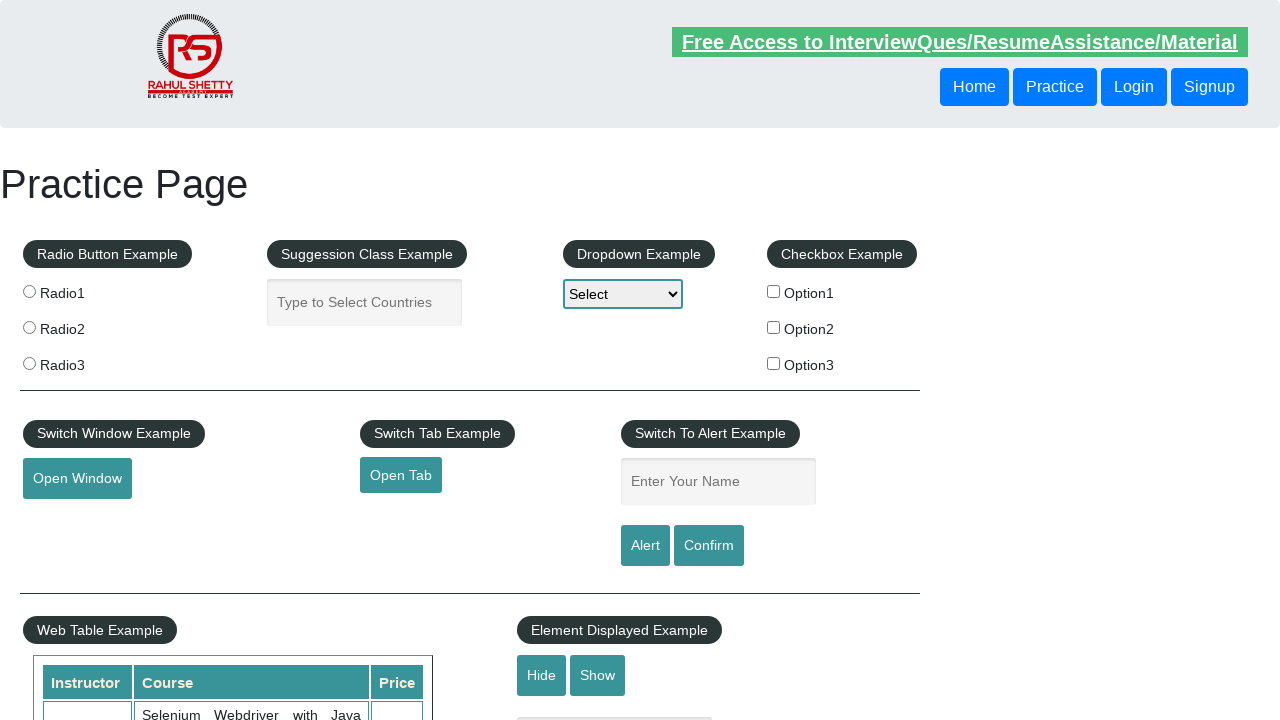

Located first checkbox element with id 'checkBoxOption1'
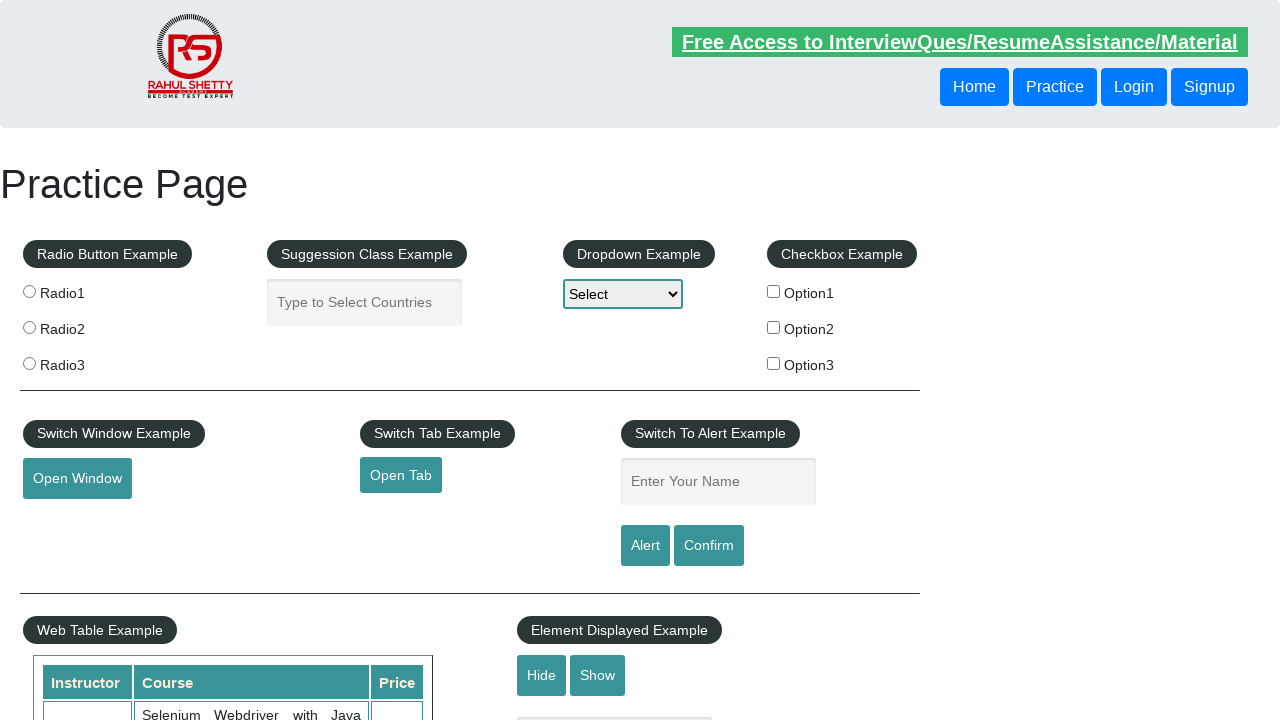

Checkbox is now visible
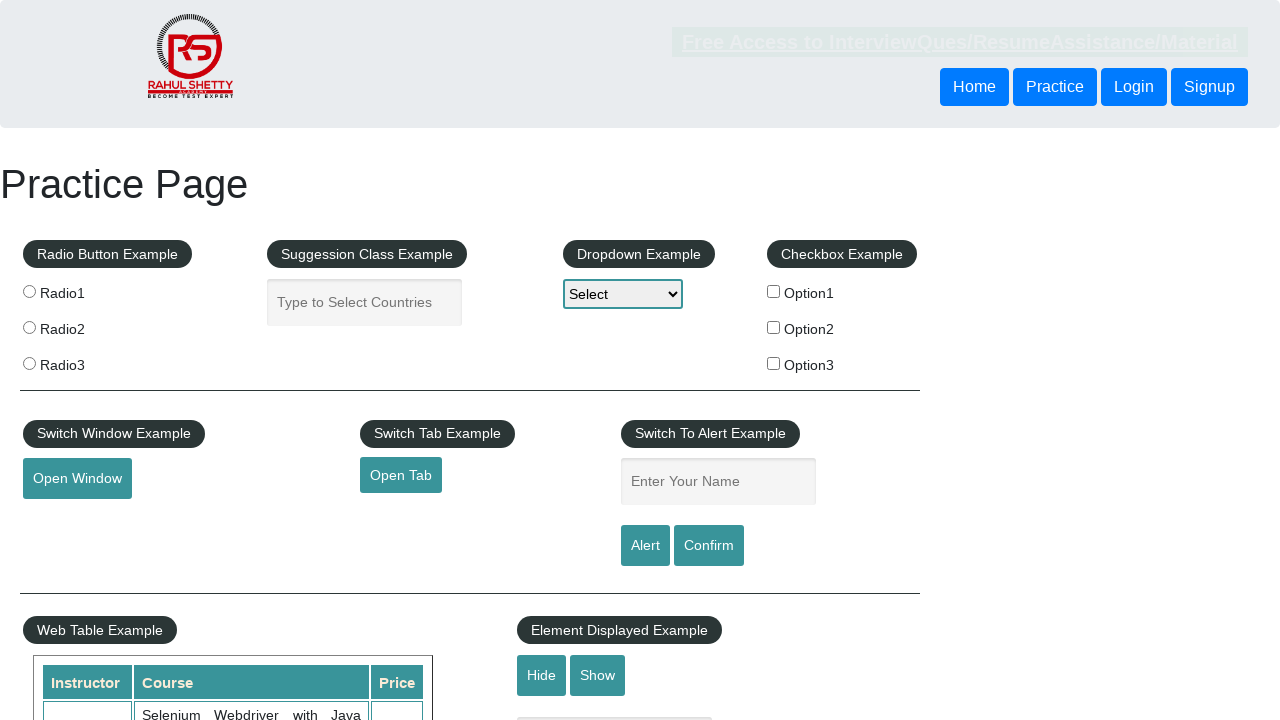

Clicked checkbox to select it at (774, 291) on #checkBoxOption1
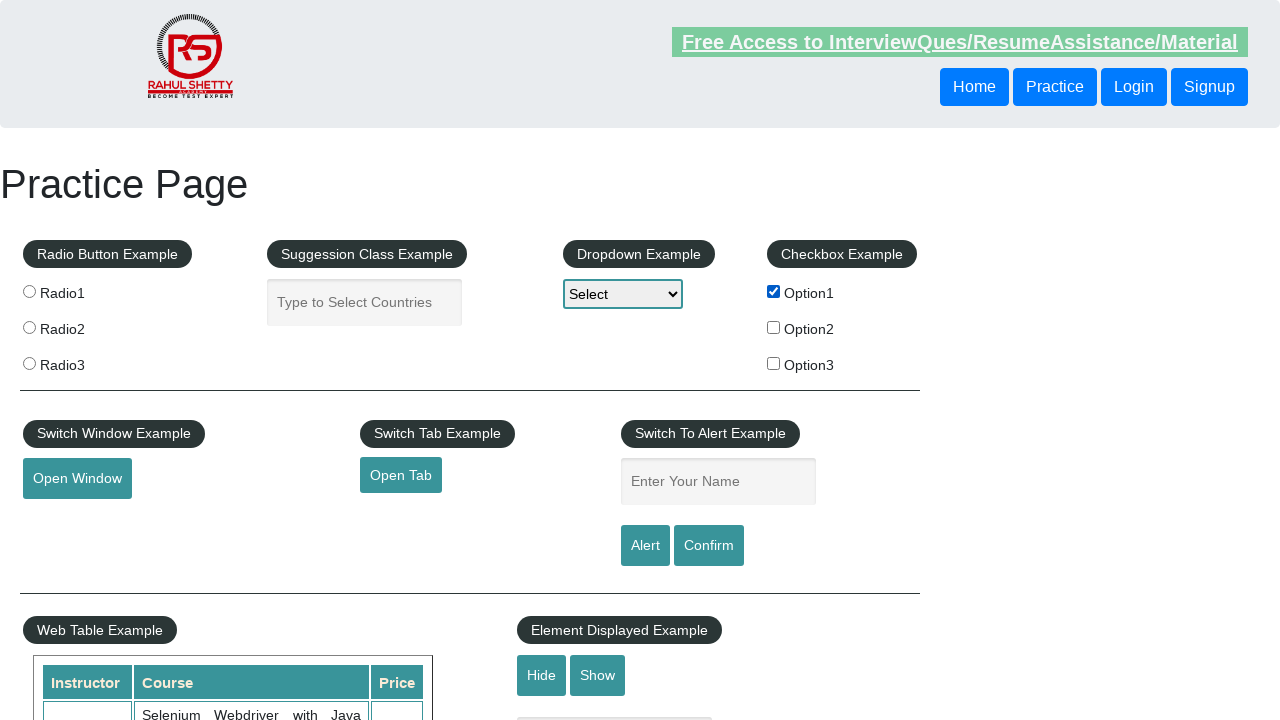

Verified checkbox is selected
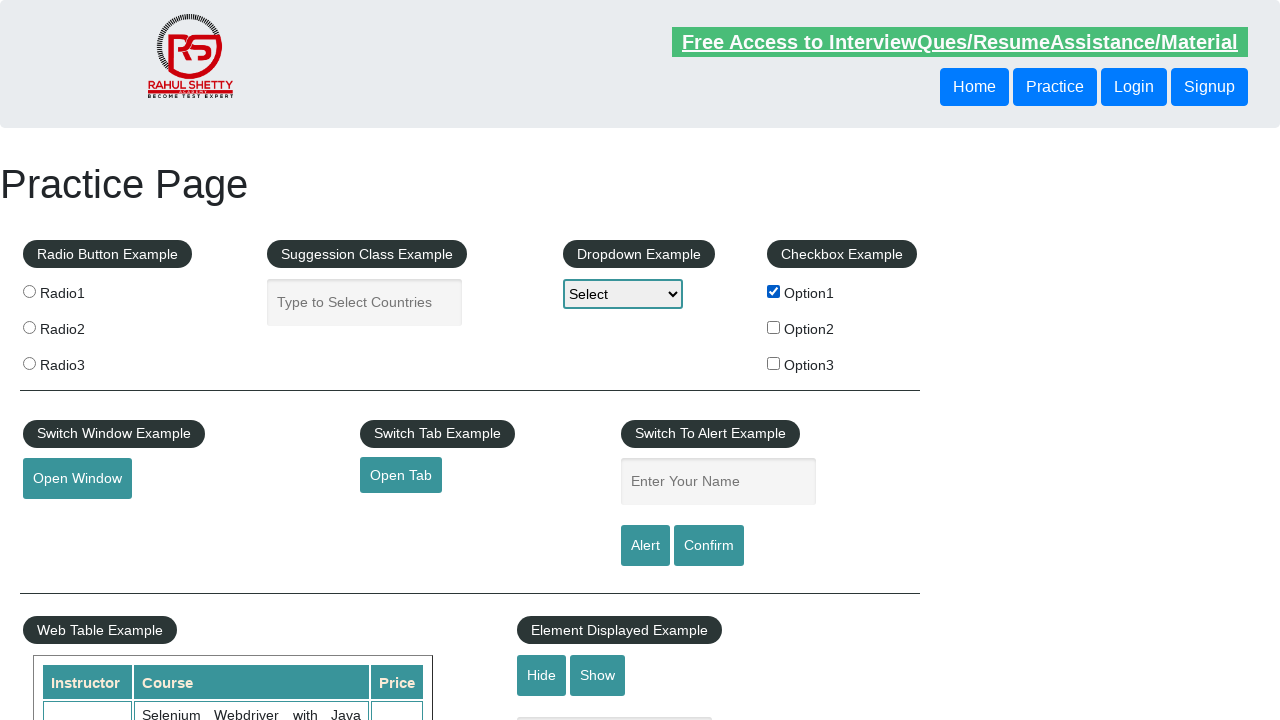

Clicked checkbox again to deselect it at (774, 291) on #checkBoxOption1
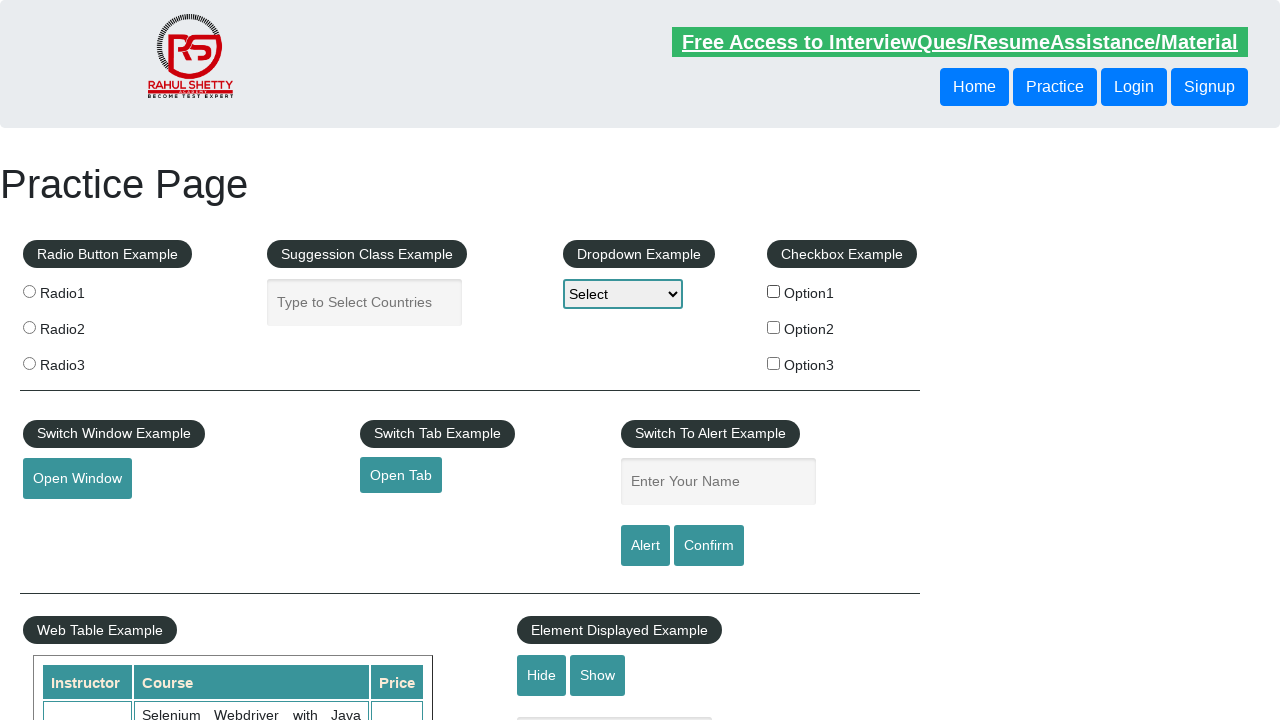

Verified checkbox is deselected
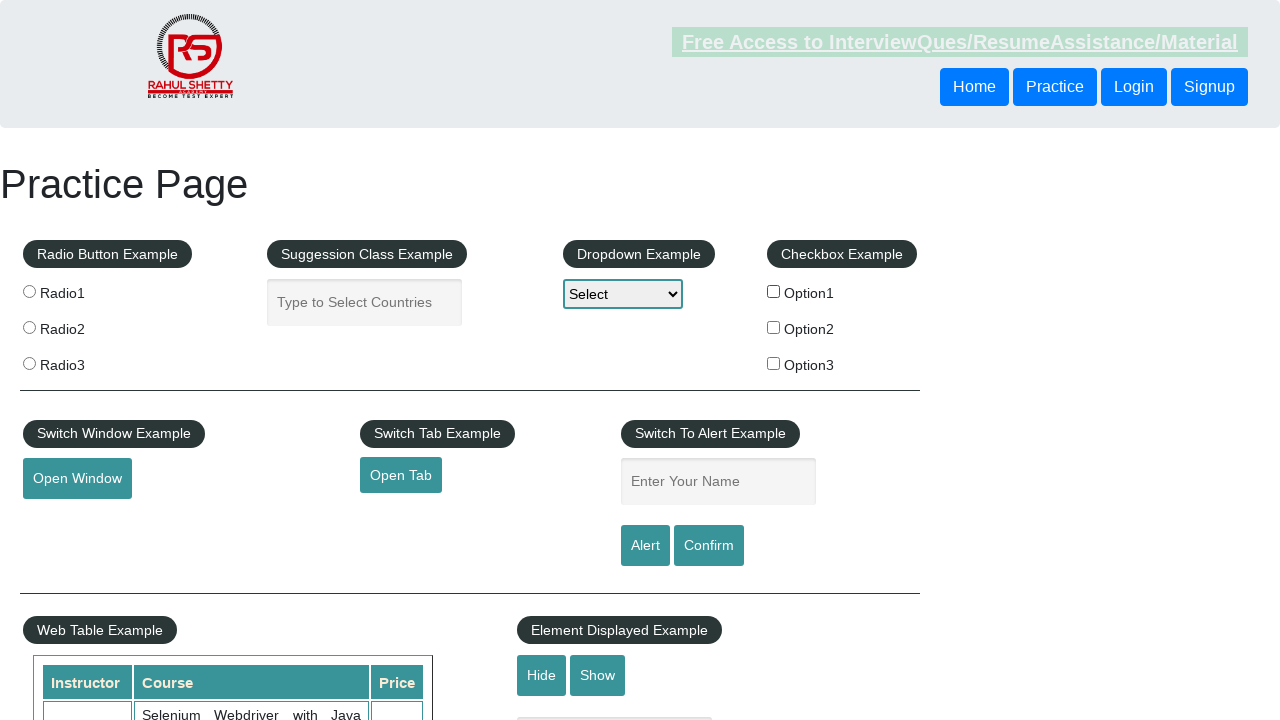

Counted total checkboxes: 3
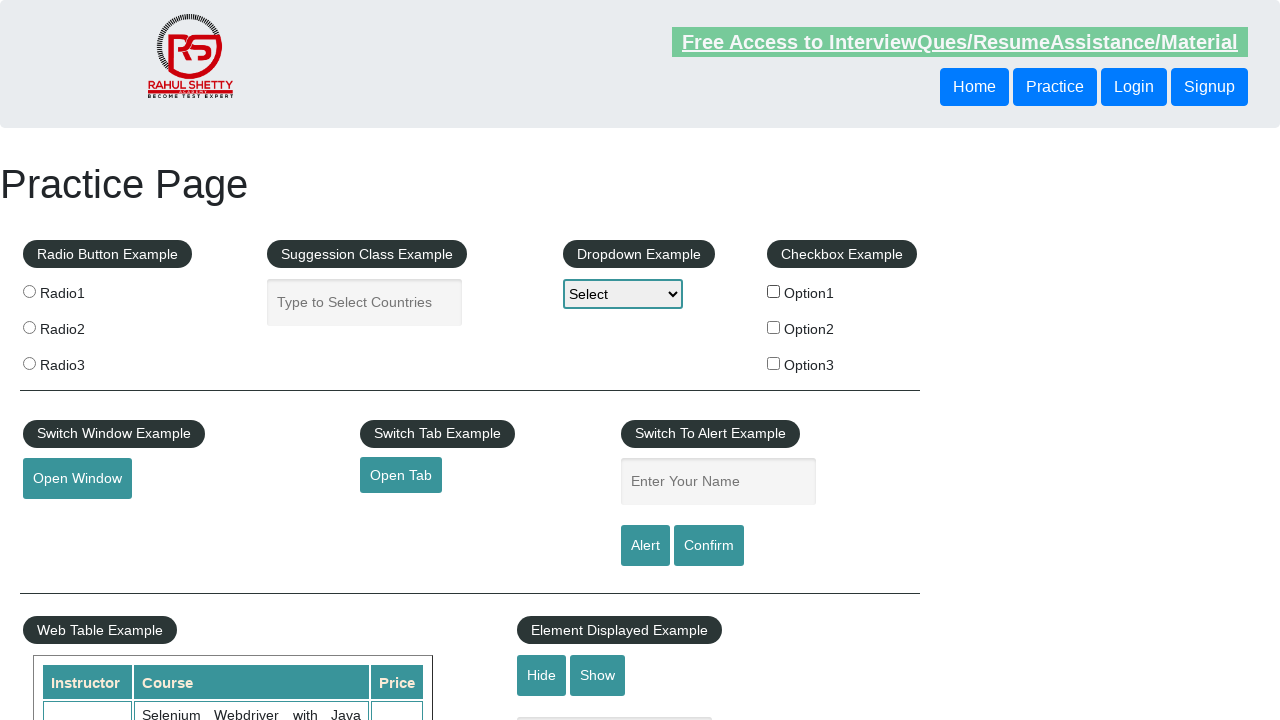

Verified at least one checkbox exists on the page
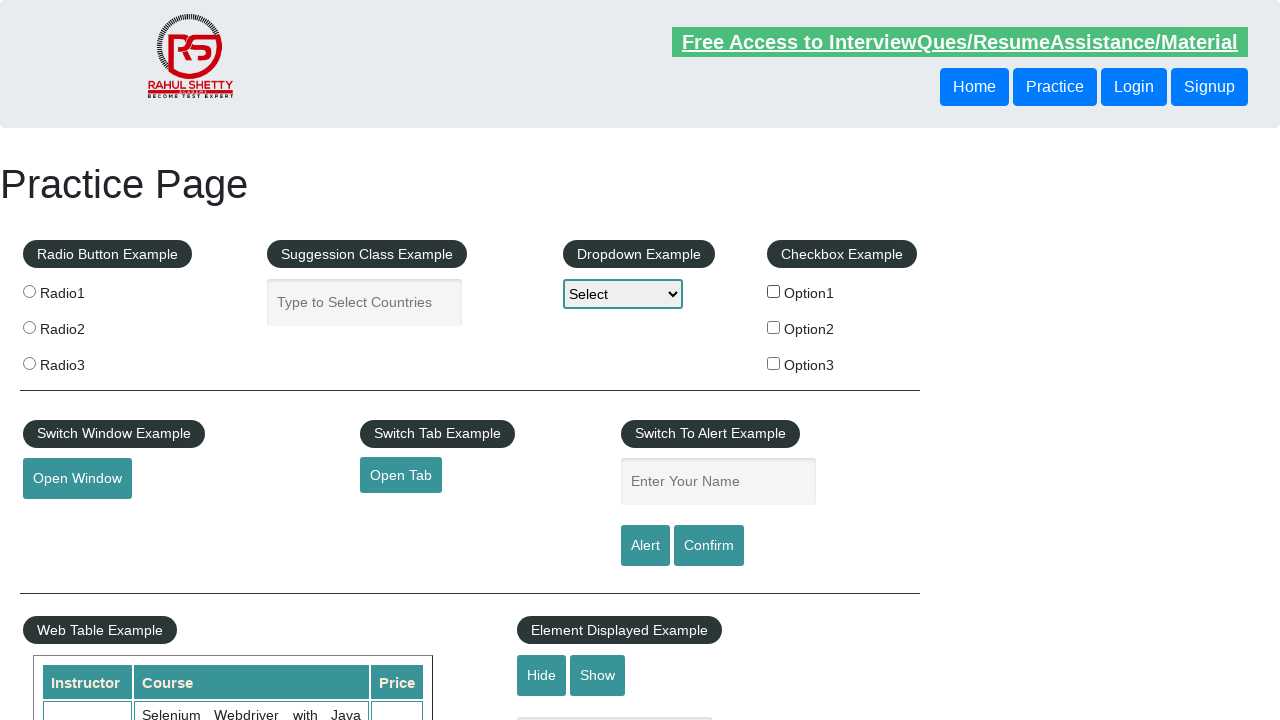

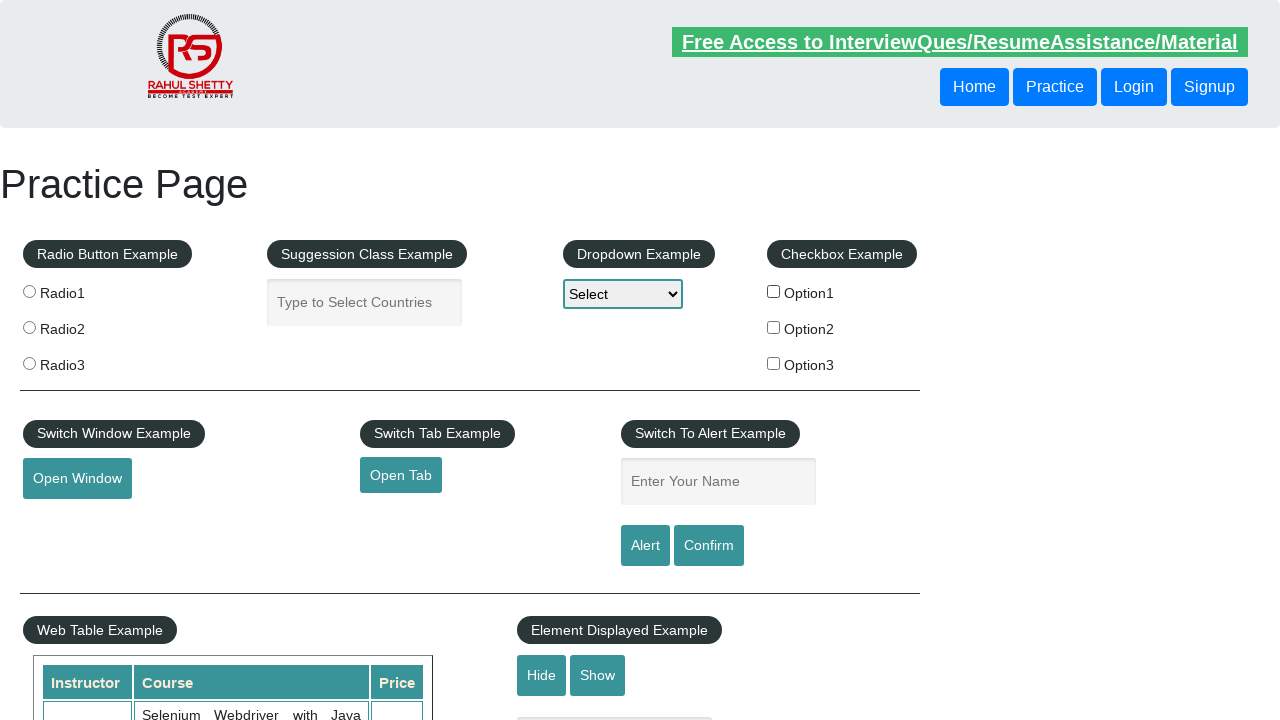